Tests a web form by filling in a text field and submitting, then verifying the success message is displayed

Starting URL: https://www.selenium.dev/selenium/web/web-form.html

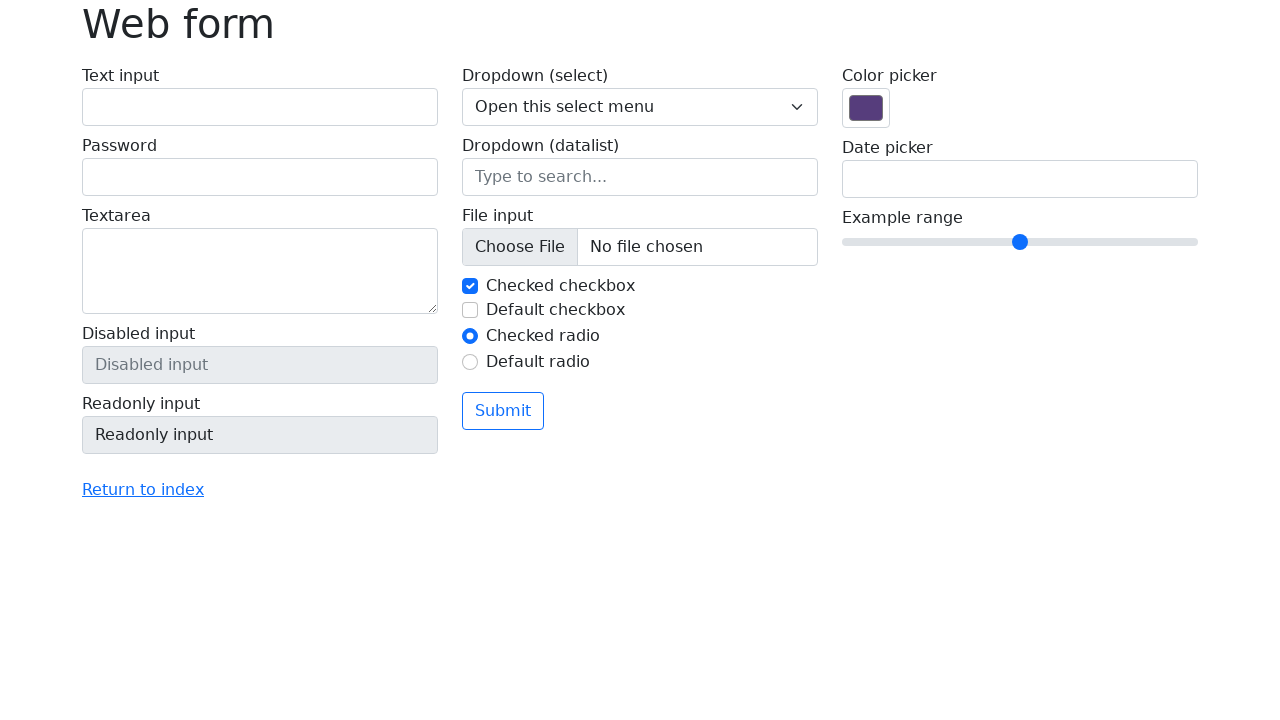

Filled text field with 'Selenium' on input[name='my-text']
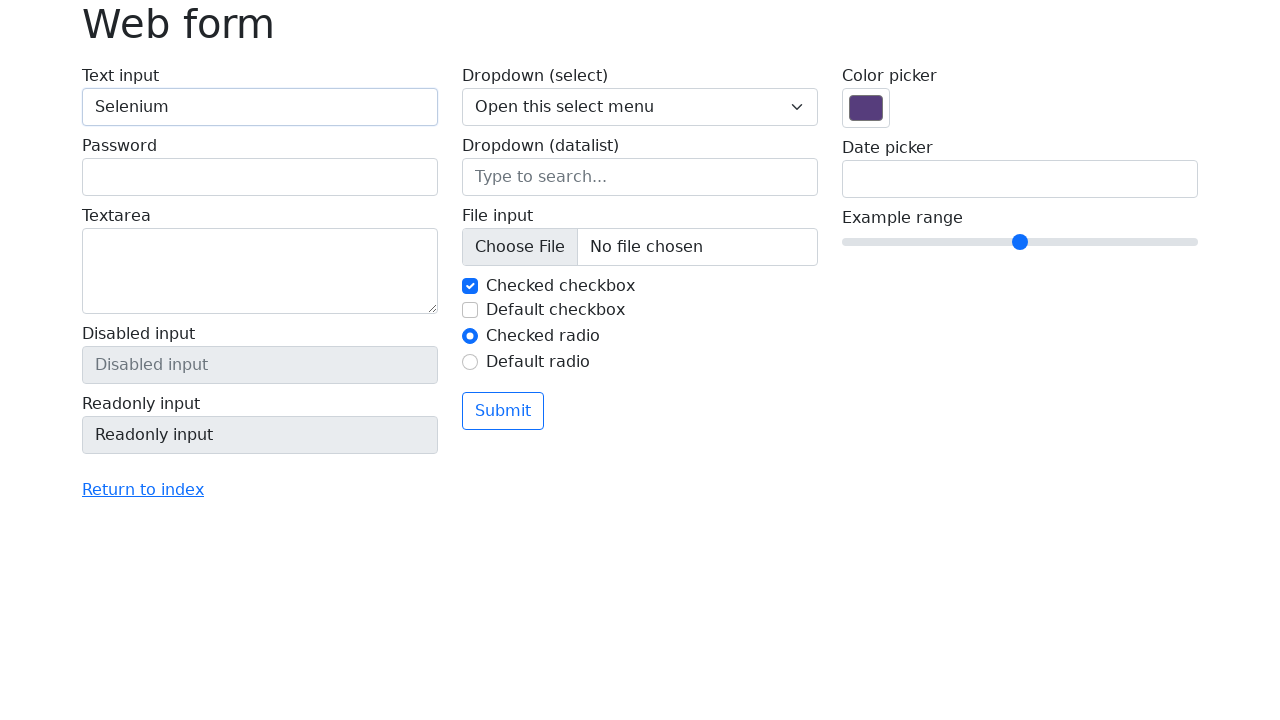

Clicked submit button at (503, 411) on button
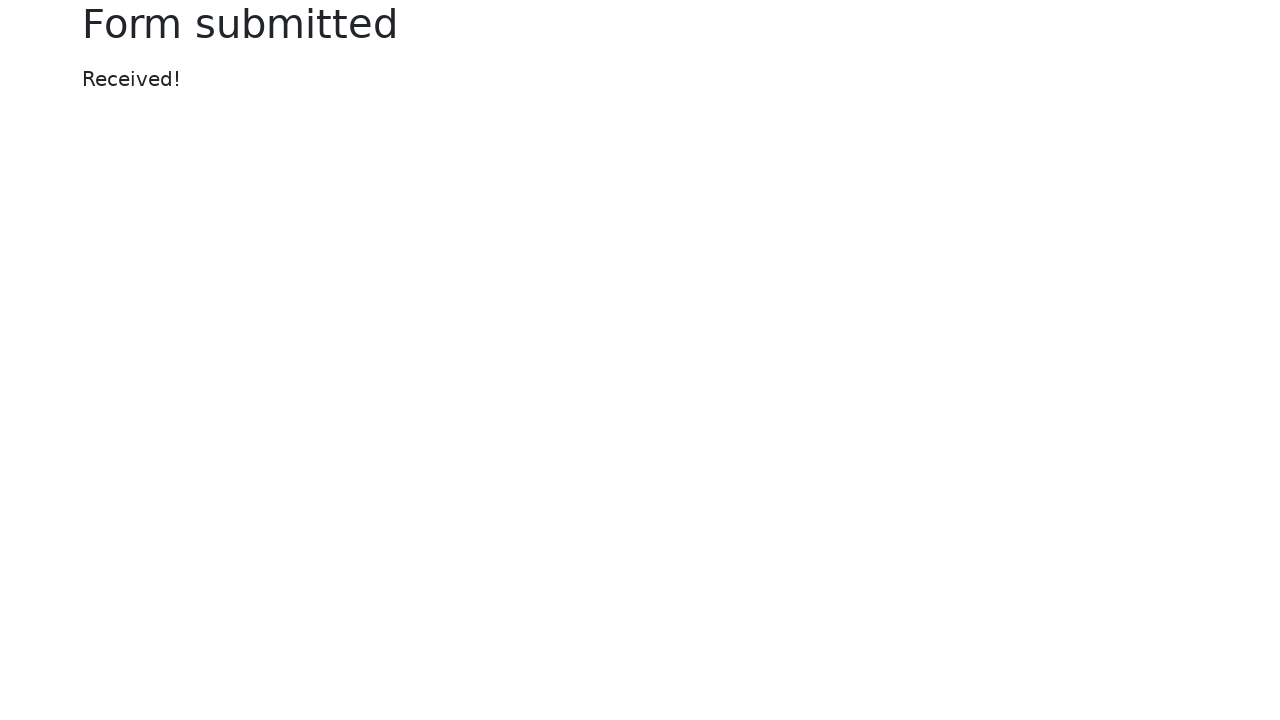

Success message displayed
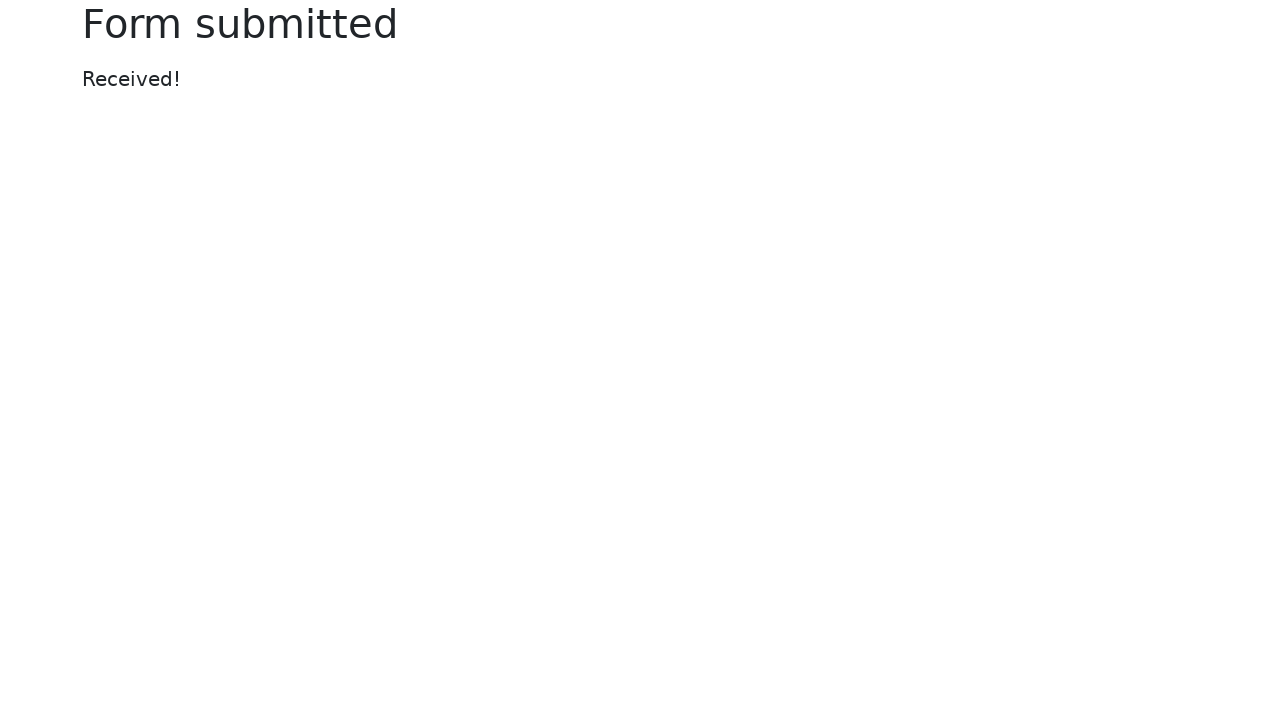

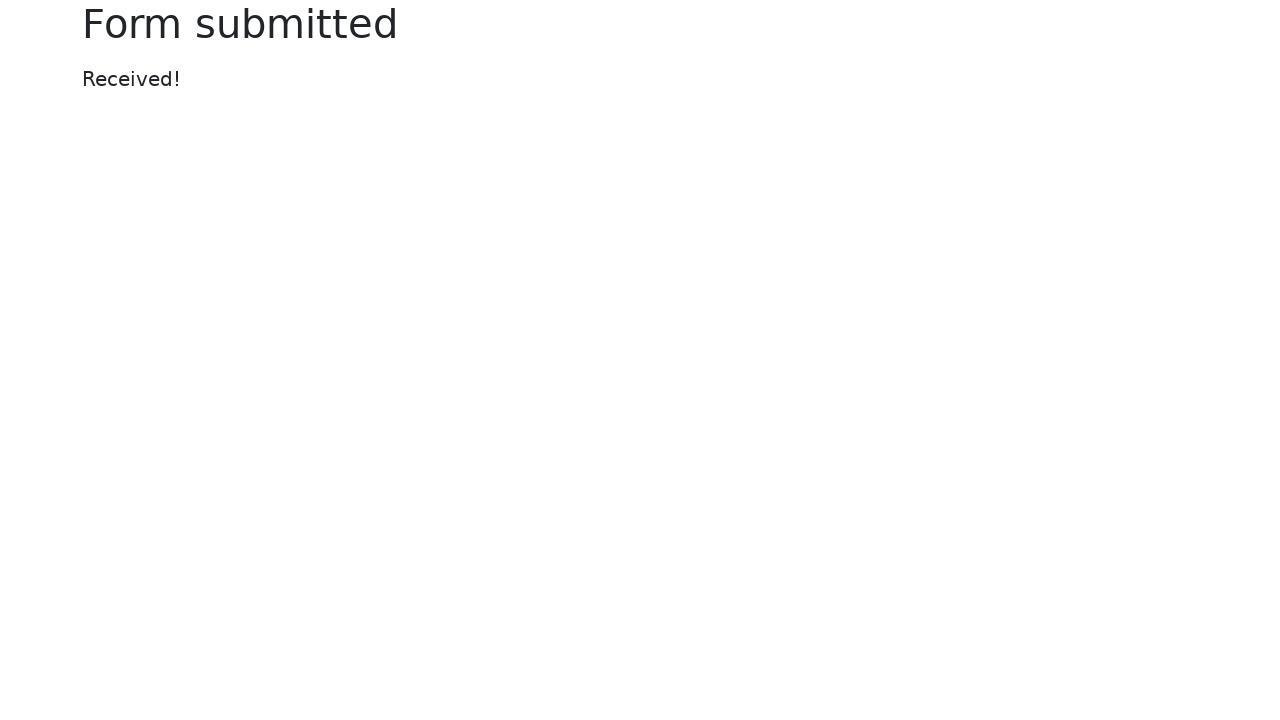